Tests clearing the complete state of all items by checking and unchecking the toggle all checkbox

Starting URL: https://demo.playwright.dev/todomvc

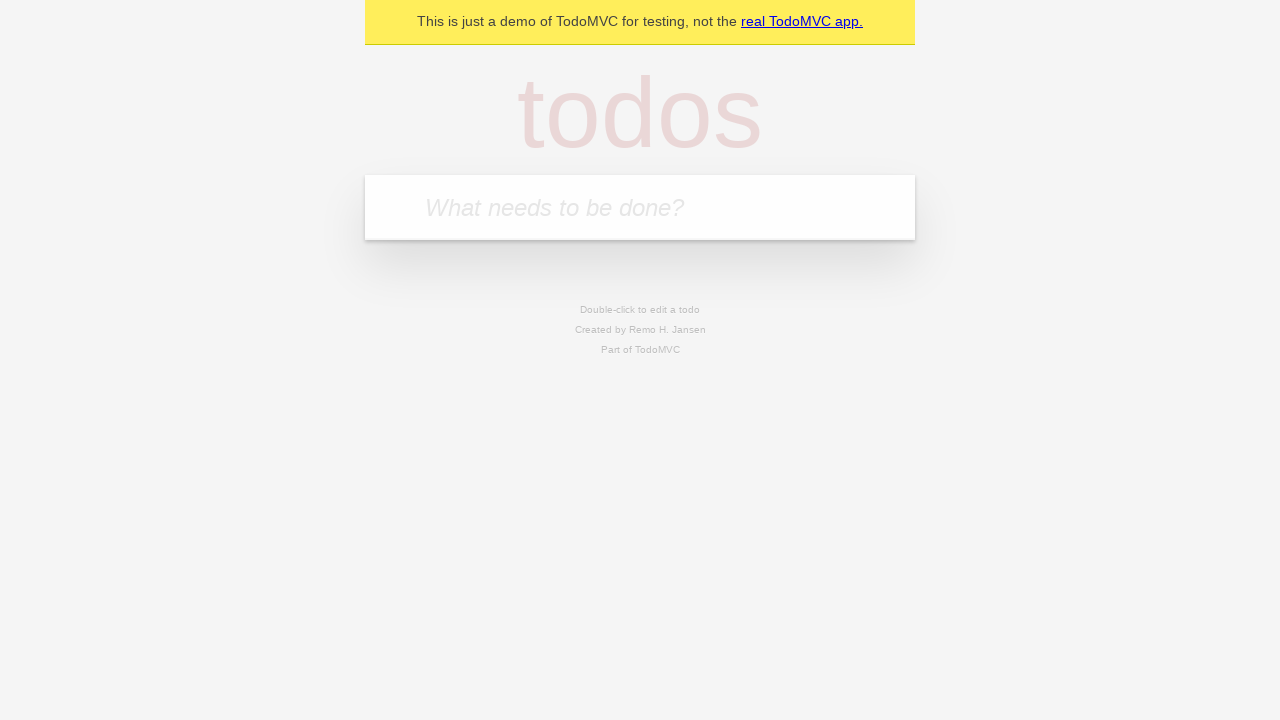

Filled todo input with 'buy some cheese' on internal:attr=[placeholder="What needs to be done?"i]
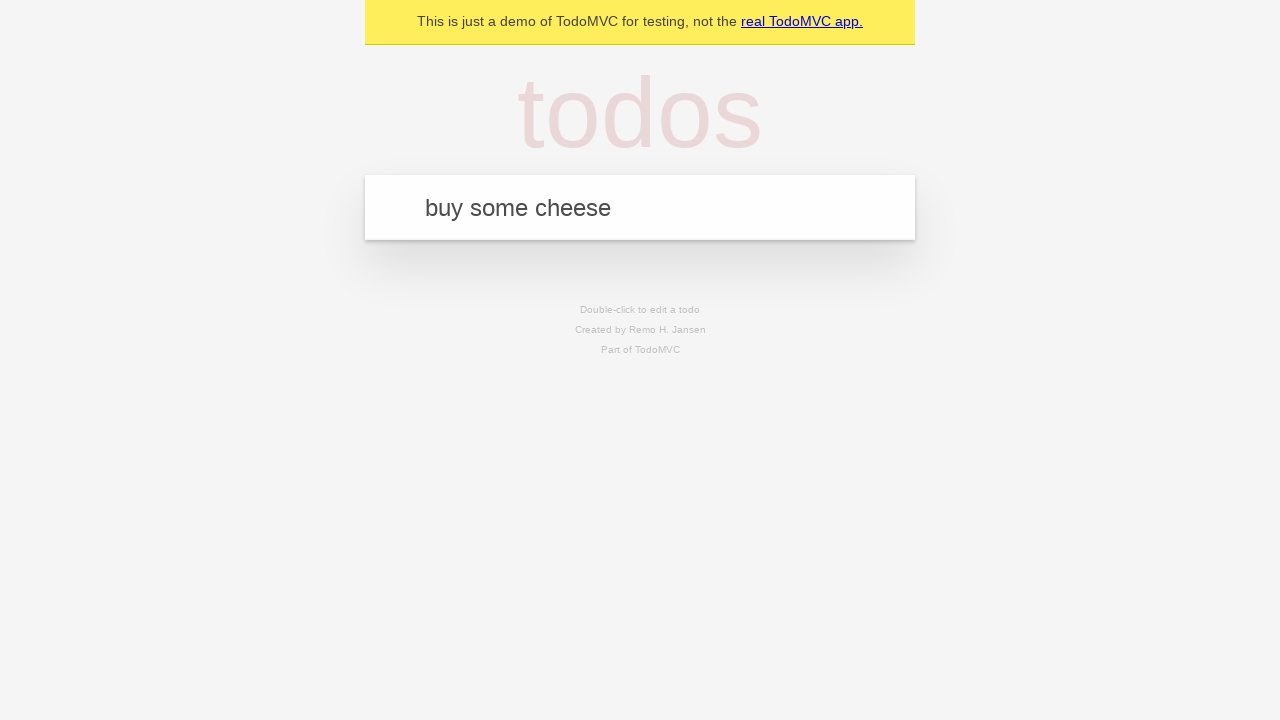

Pressed Enter to add todo 'buy some cheese' on internal:attr=[placeholder="What needs to be done?"i]
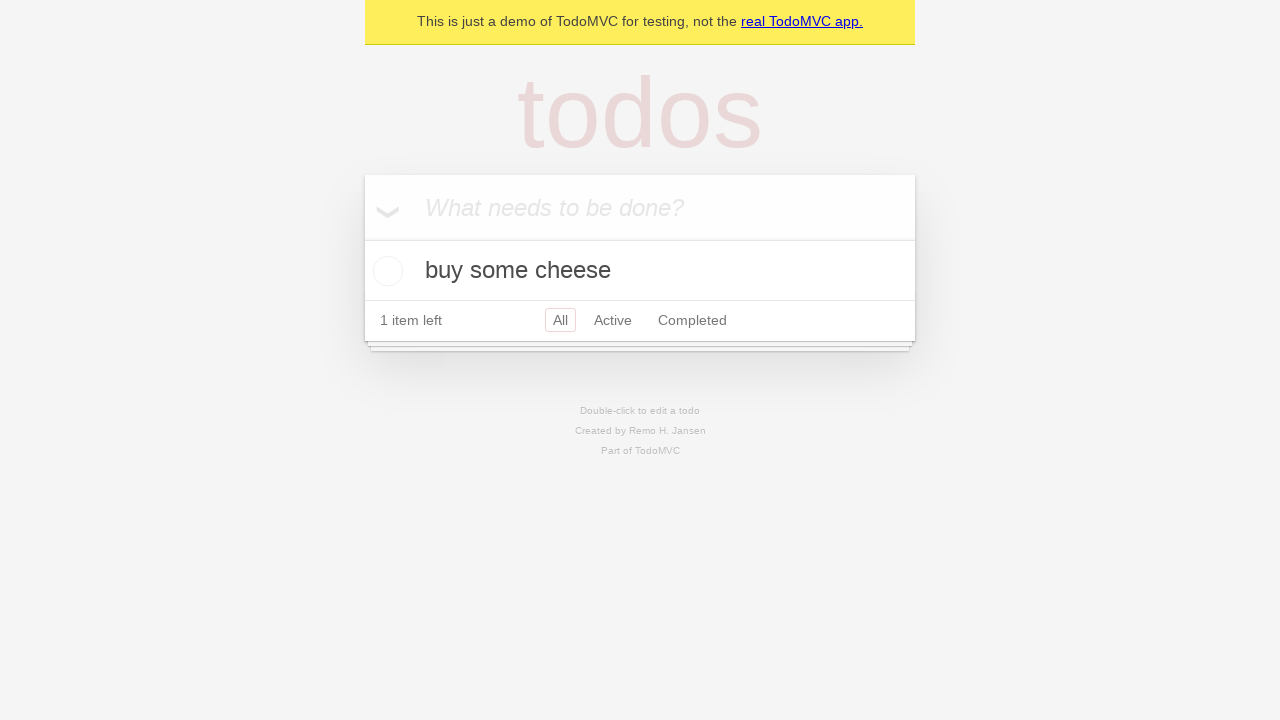

Filled todo input with 'feed the cat' on internal:attr=[placeholder="What needs to be done?"i]
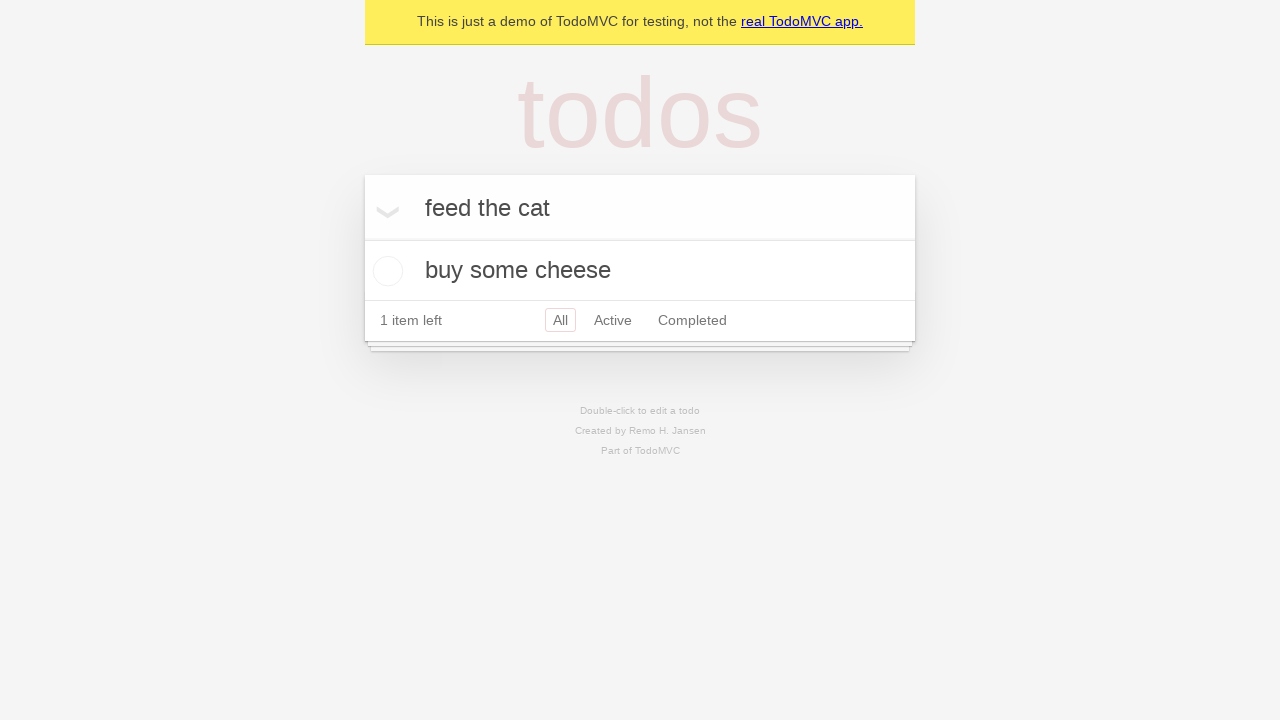

Pressed Enter to add todo 'feed the cat' on internal:attr=[placeholder="What needs to be done?"i]
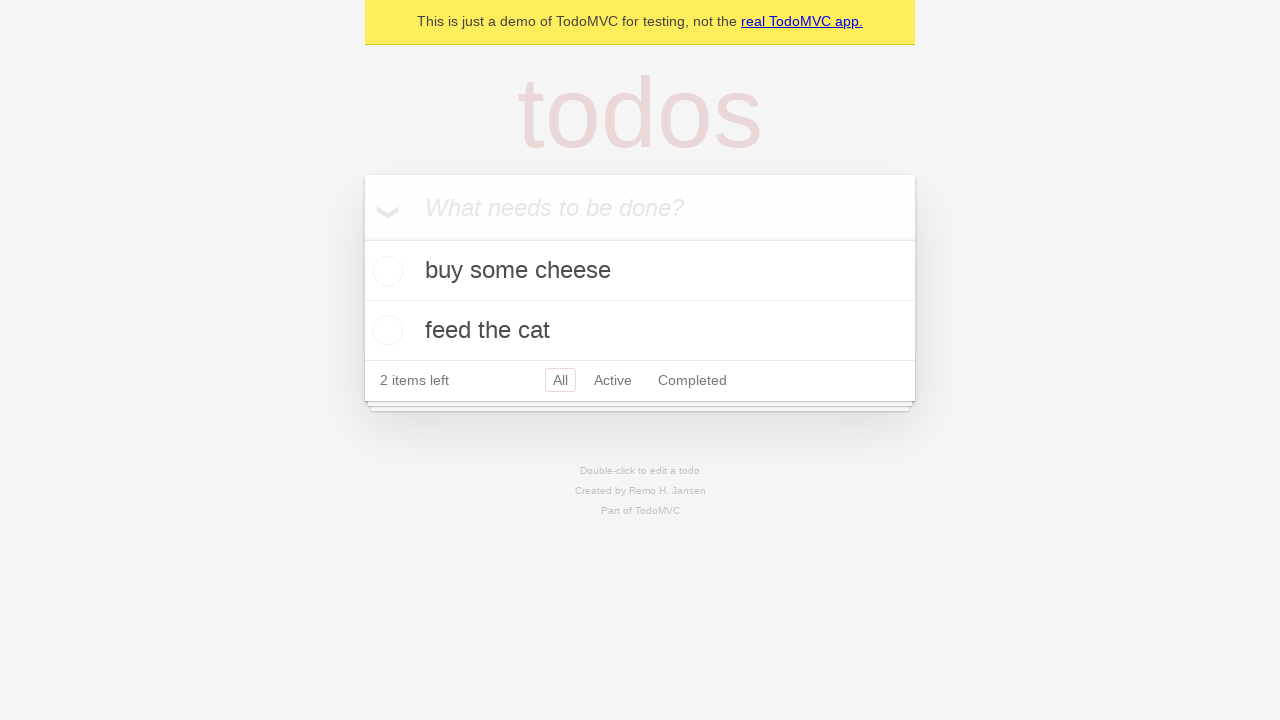

Filled todo input with 'book a doctors appointment' on internal:attr=[placeholder="What needs to be done?"i]
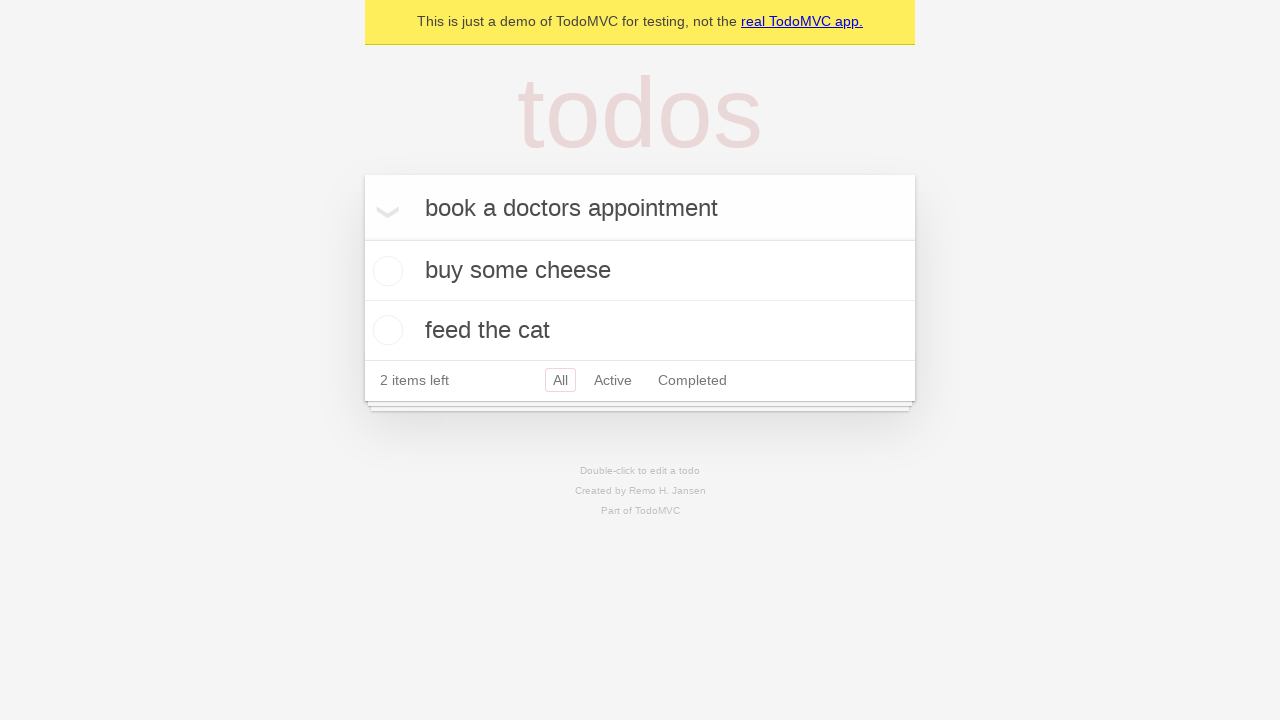

Pressed Enter to add todo 'book a doctors appointment' on internal:attr=[placeholder="What needs to be done?"i]
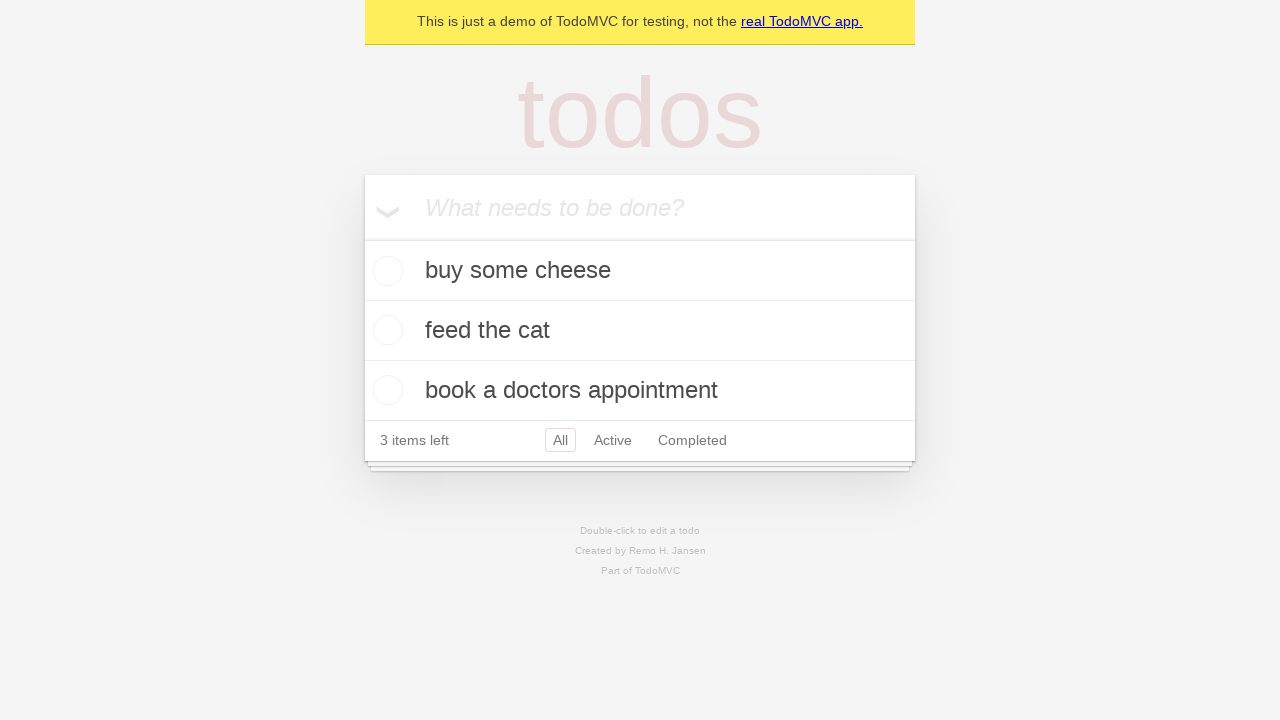

Waited for all 3 todo items to be added to the list
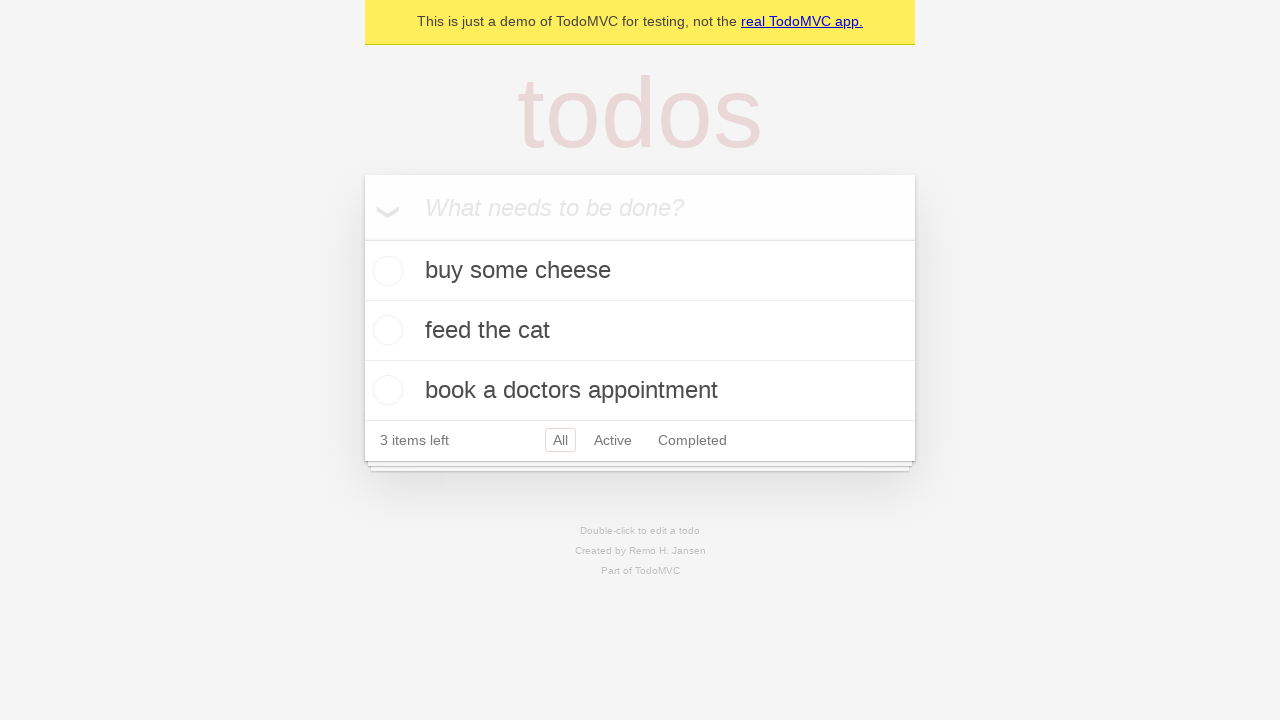

Located the 'Mark all as complete' toggle button
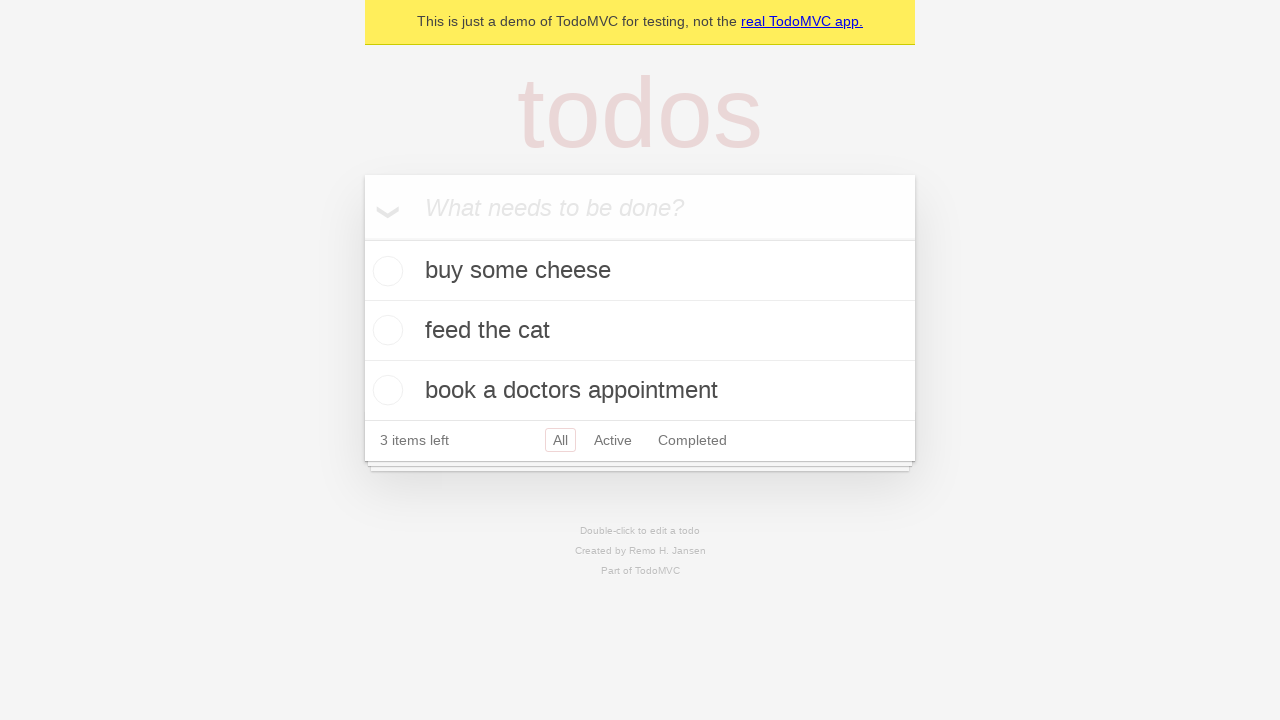

Clicked toggle to mark all items as complete at (362, 238) on internal:label="Mark all as complete"i
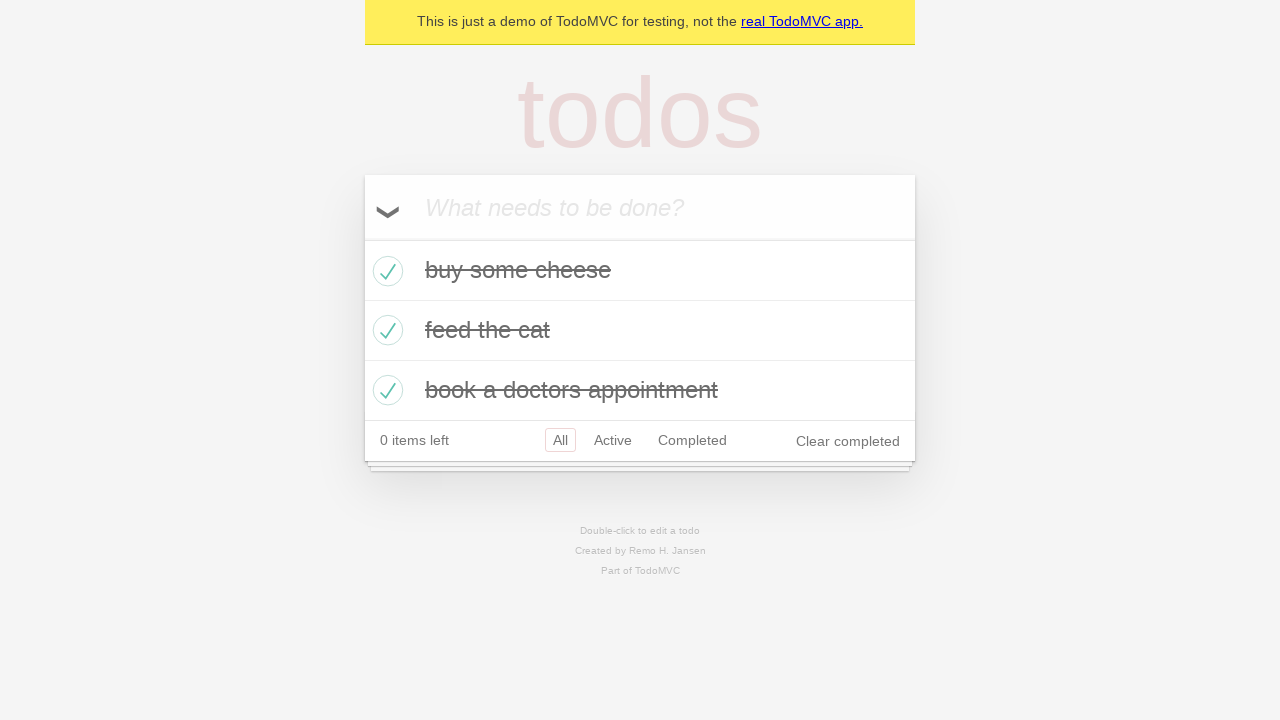

Waited 100ms for state to update
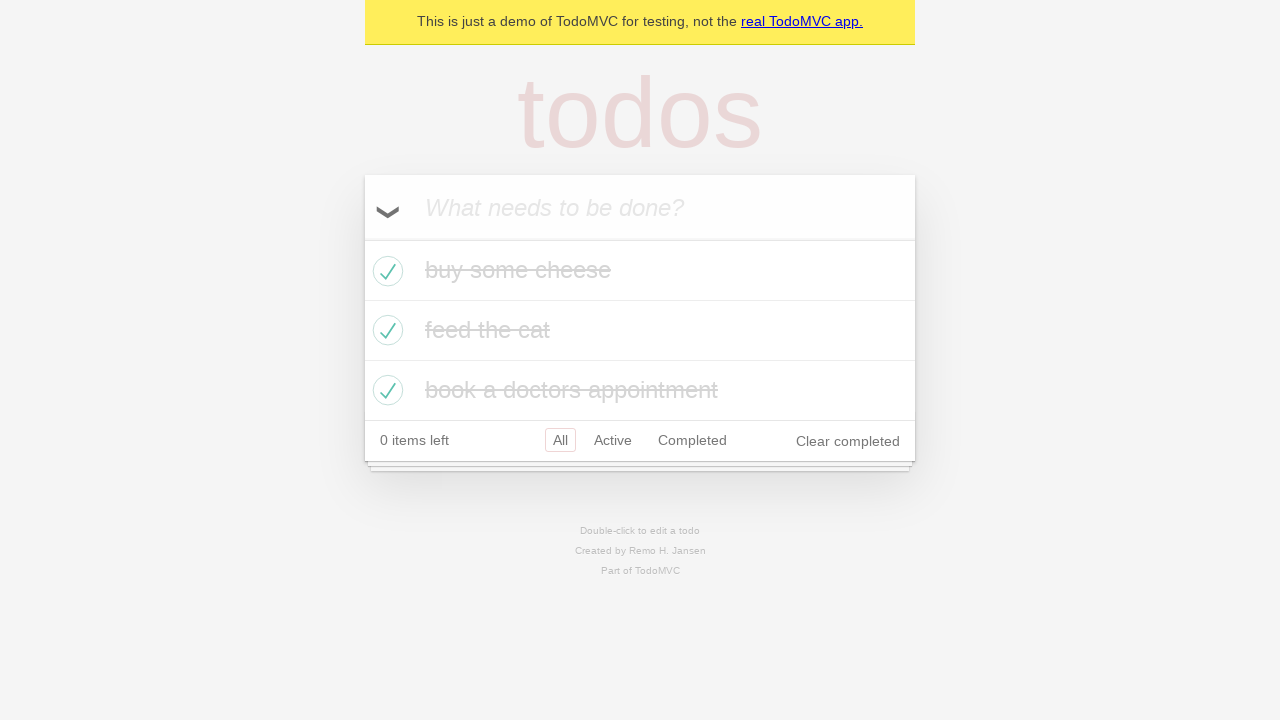

Clicked toggle to clear complete state of all items at (362, 238) on internal:label="Mark all as complete"i
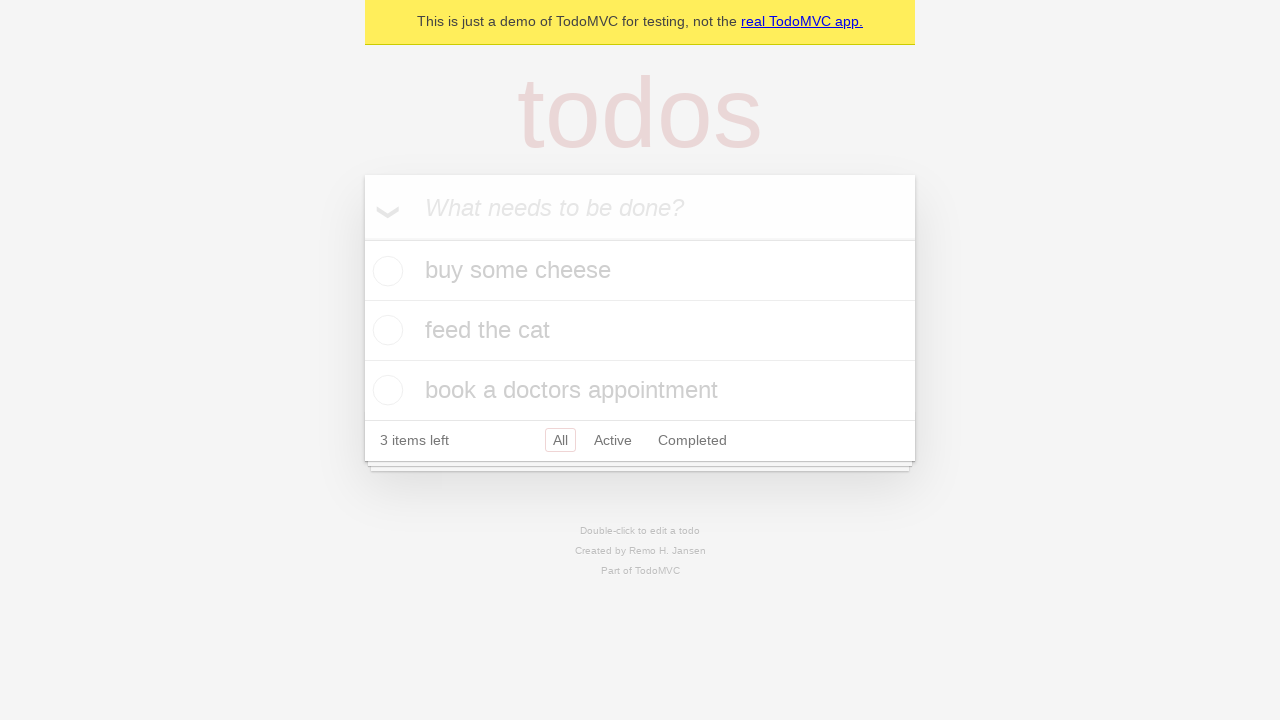

Verified that all todo items are now in uncompleted state
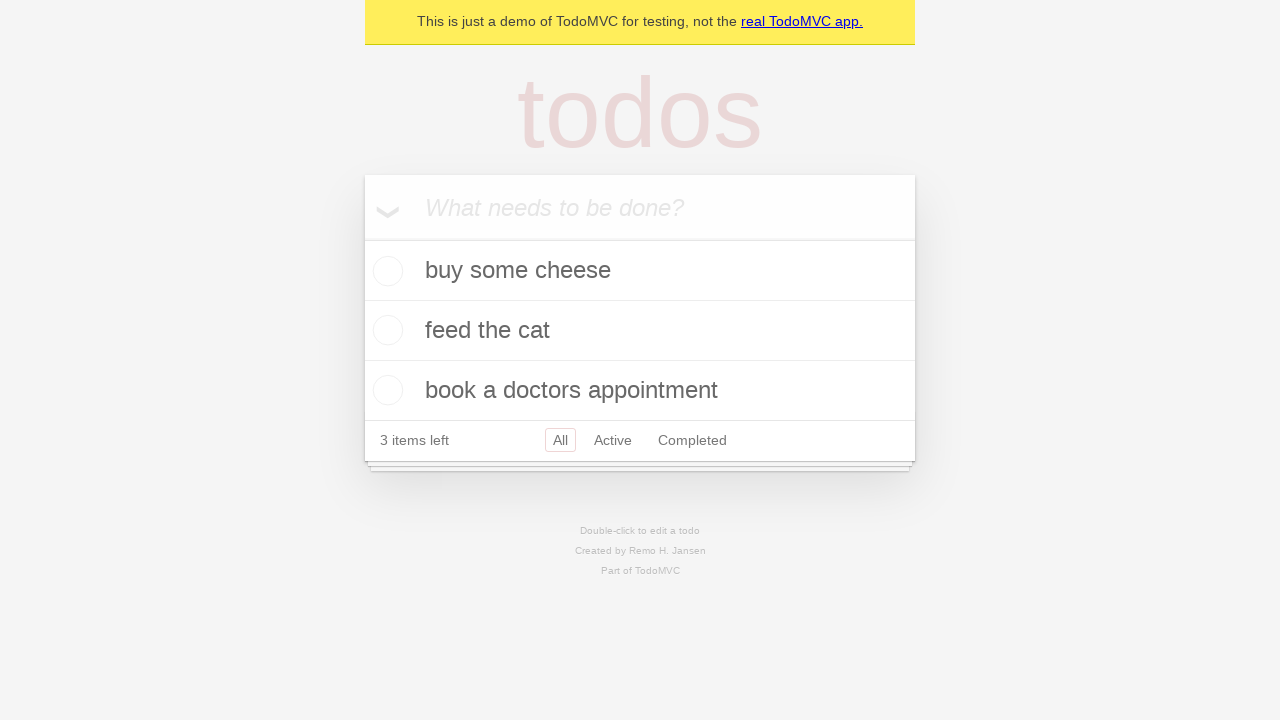

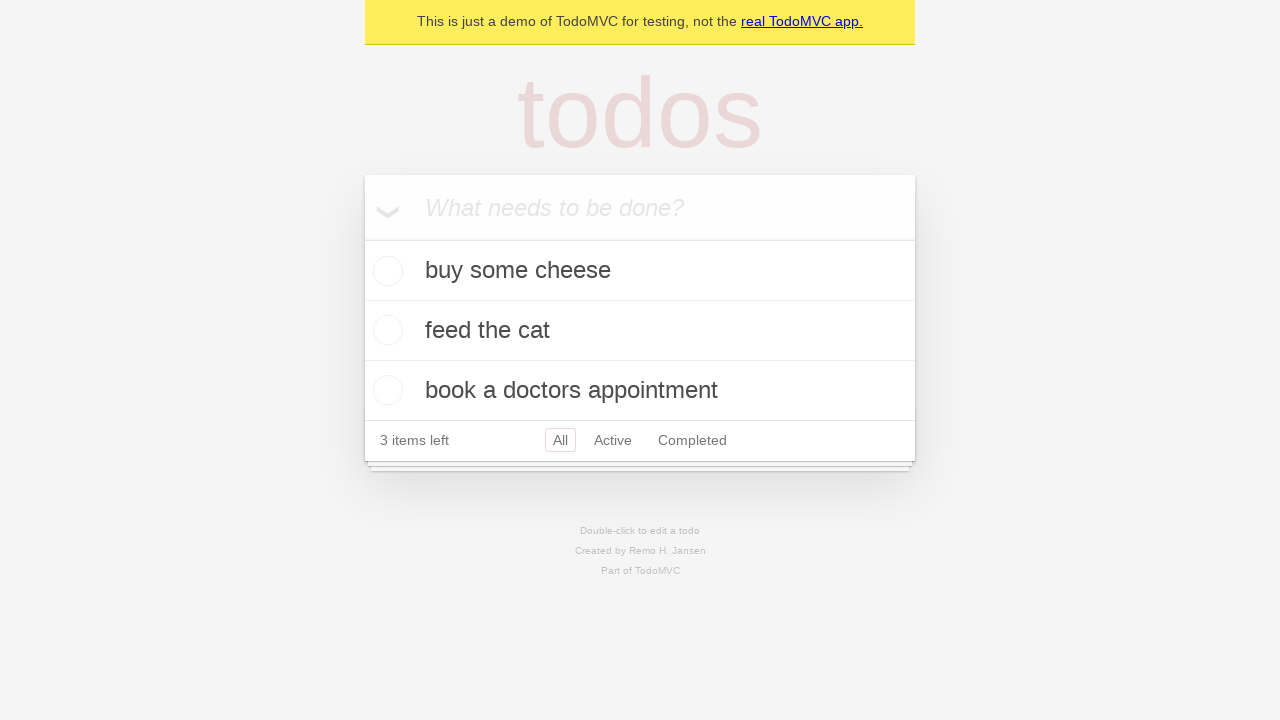